Navigates to the Automation Practice page and verifies that navigation links are present in the footer section

Starting URL: https://rahulshettyacademy.com/AutomationPractice/

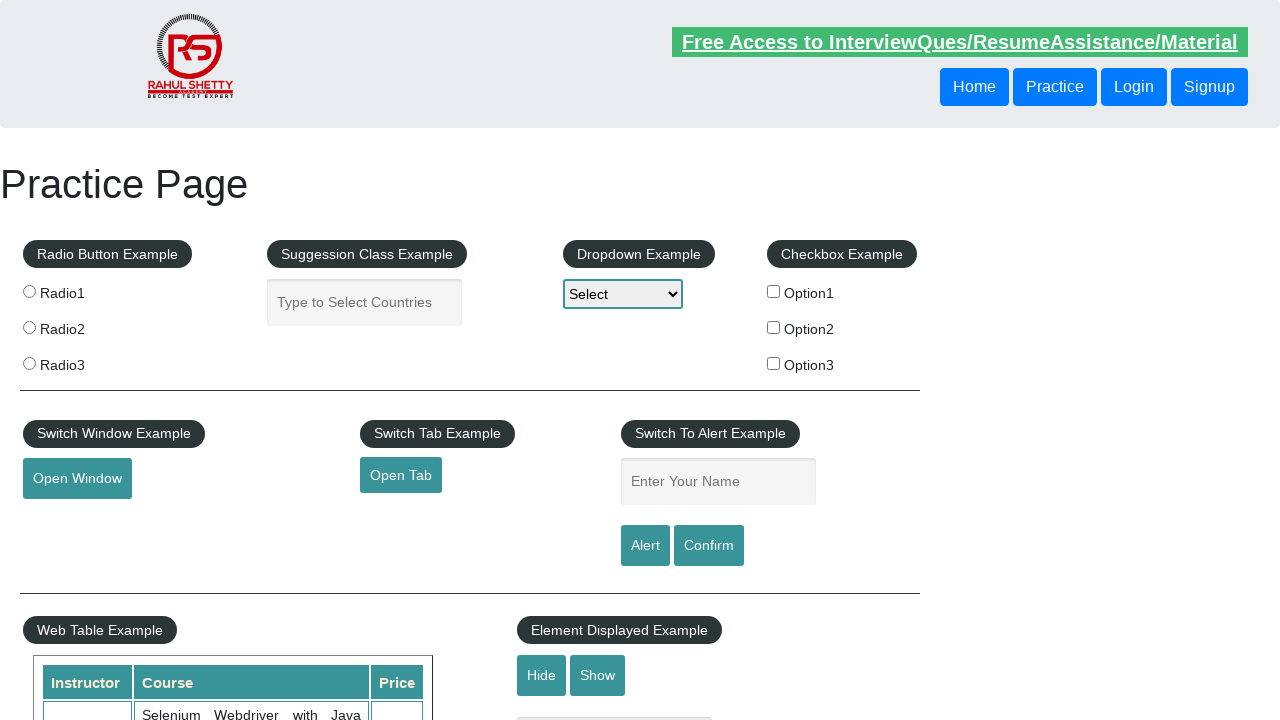

Navigated to Automation Practice page
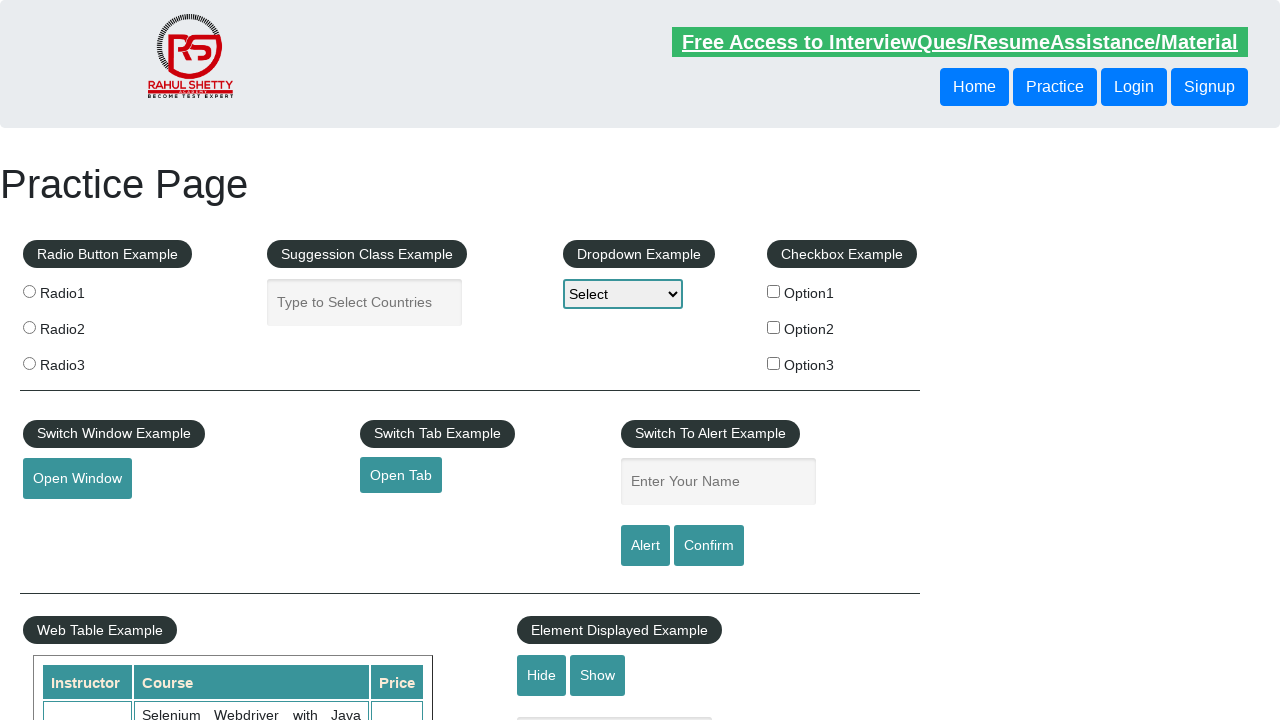

Footer navigation links selector loaded
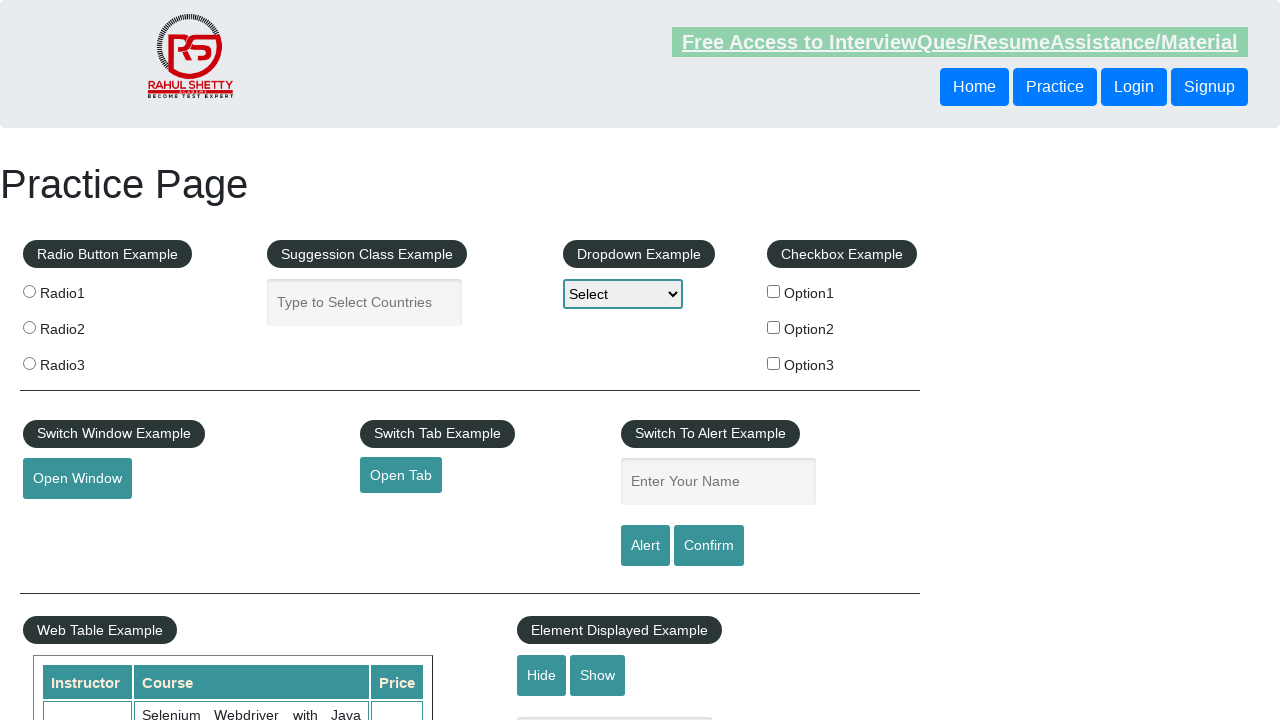

Located footer navigation links
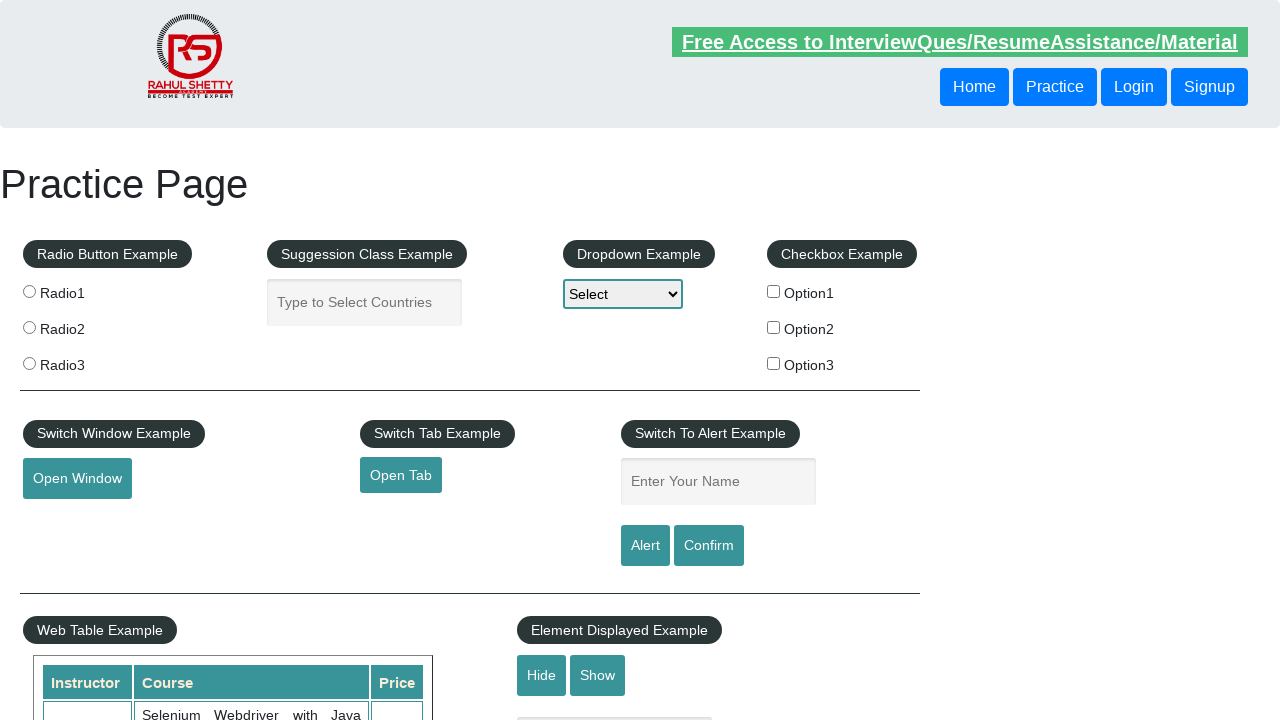

Verified that navigation links are present in the footer section
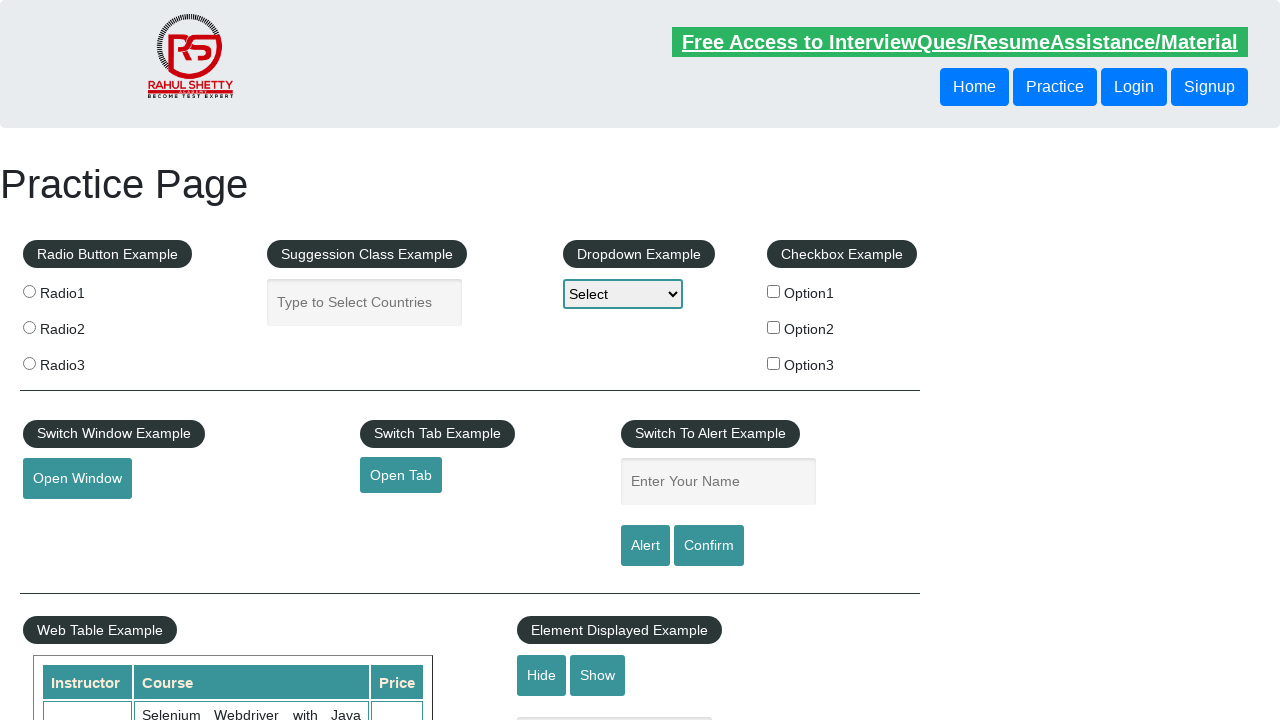

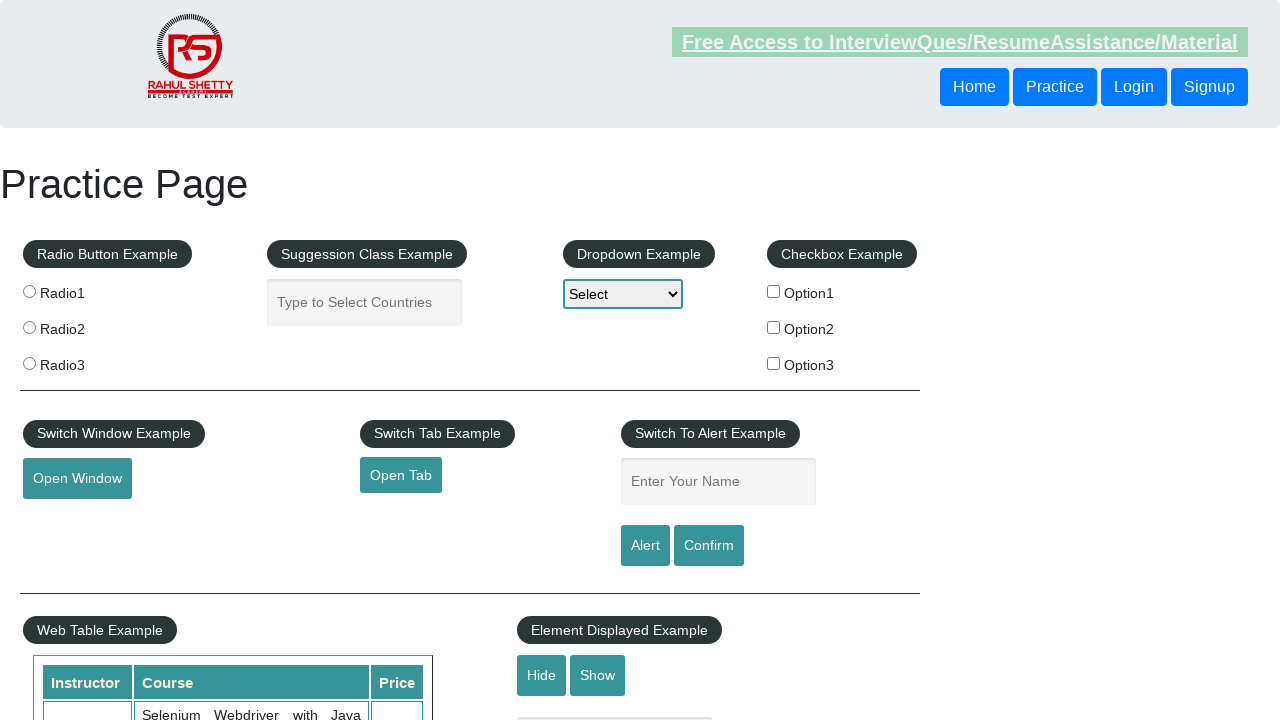